Tests element enable/disable functionality by checking if a return date field becomes enabled after selecting the round trip radio button option on a travel booking practice page.

Starting URL: https://rahulshettyacademy.com/dropdownsPractise/

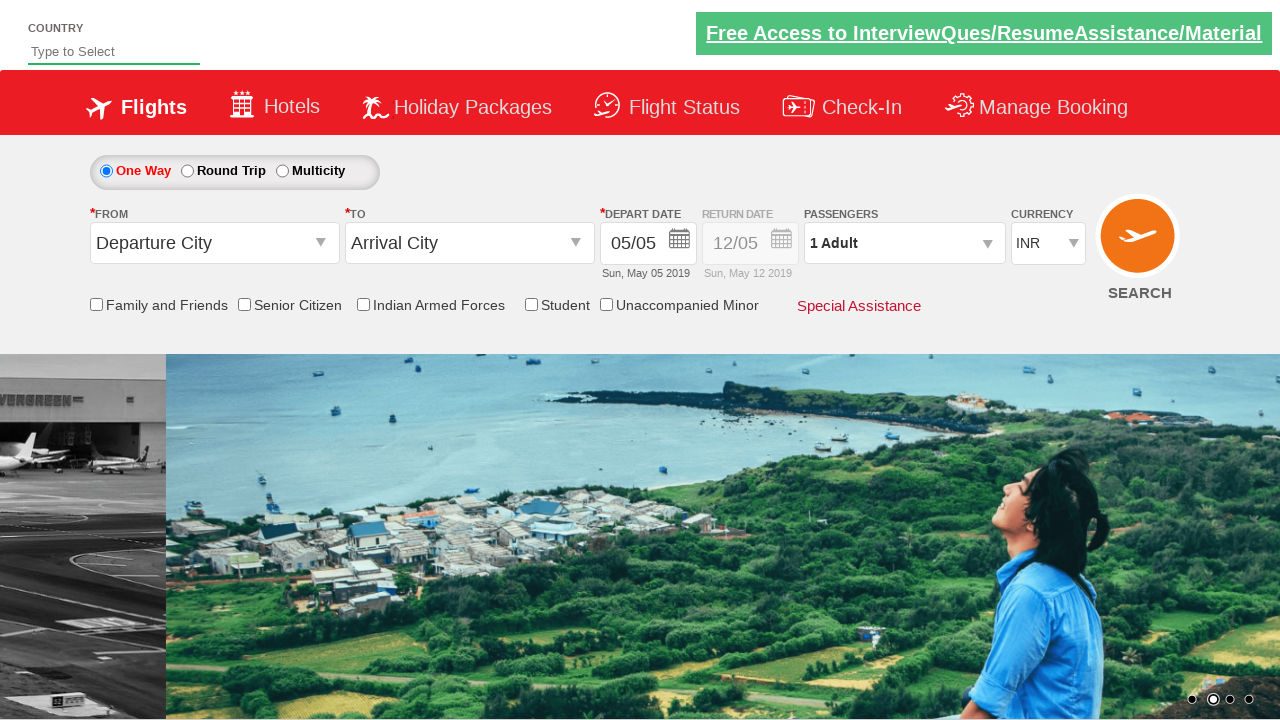

Located return date field element
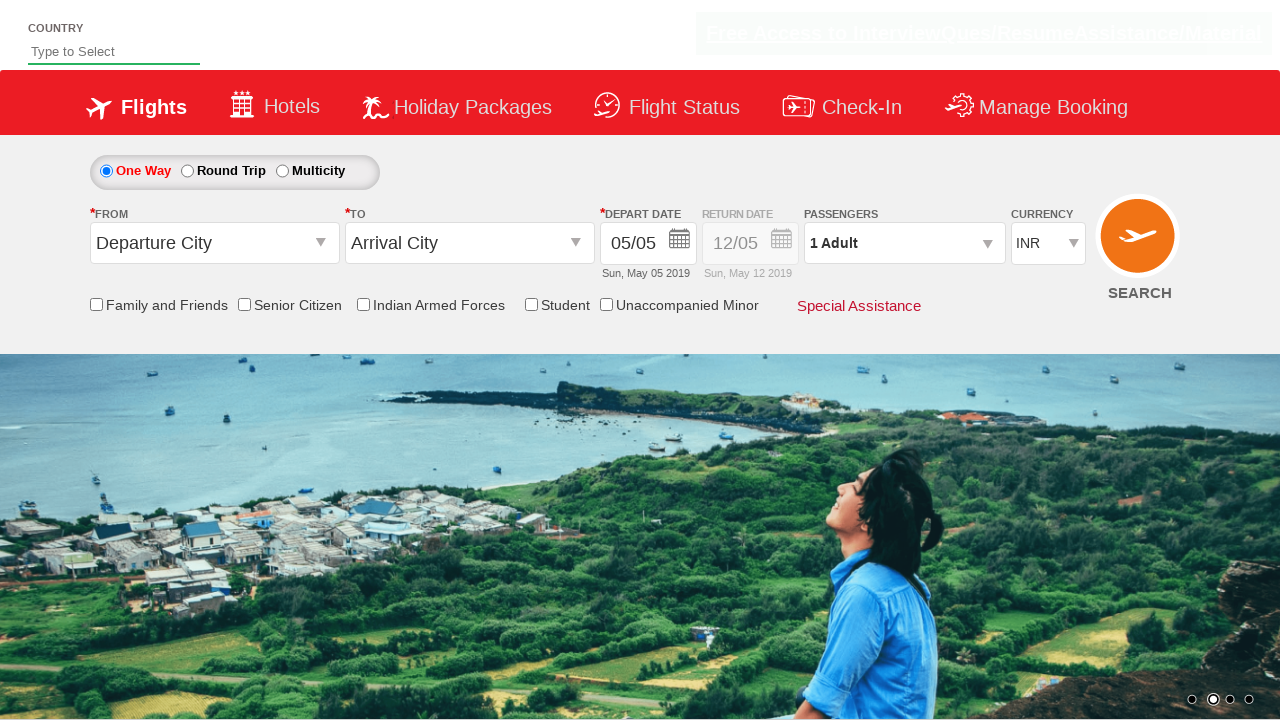

Checked return date field initial state: enabled=False
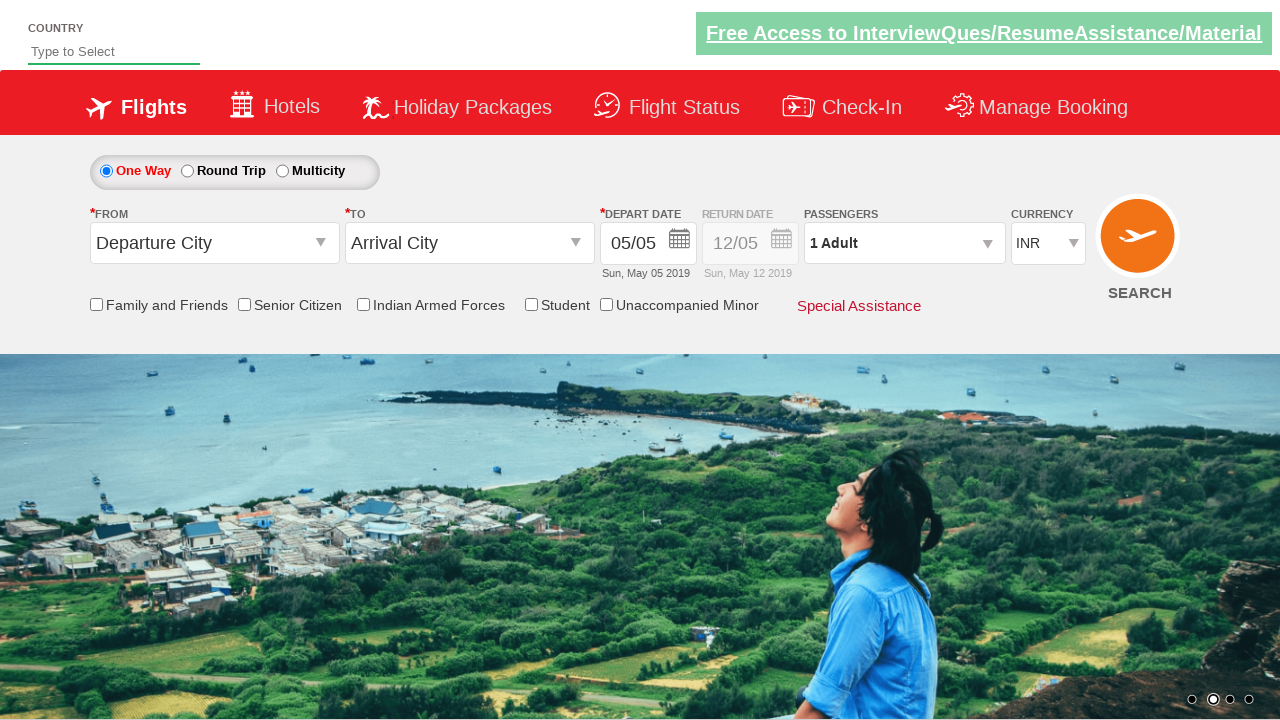

Located container div element (#Div1)
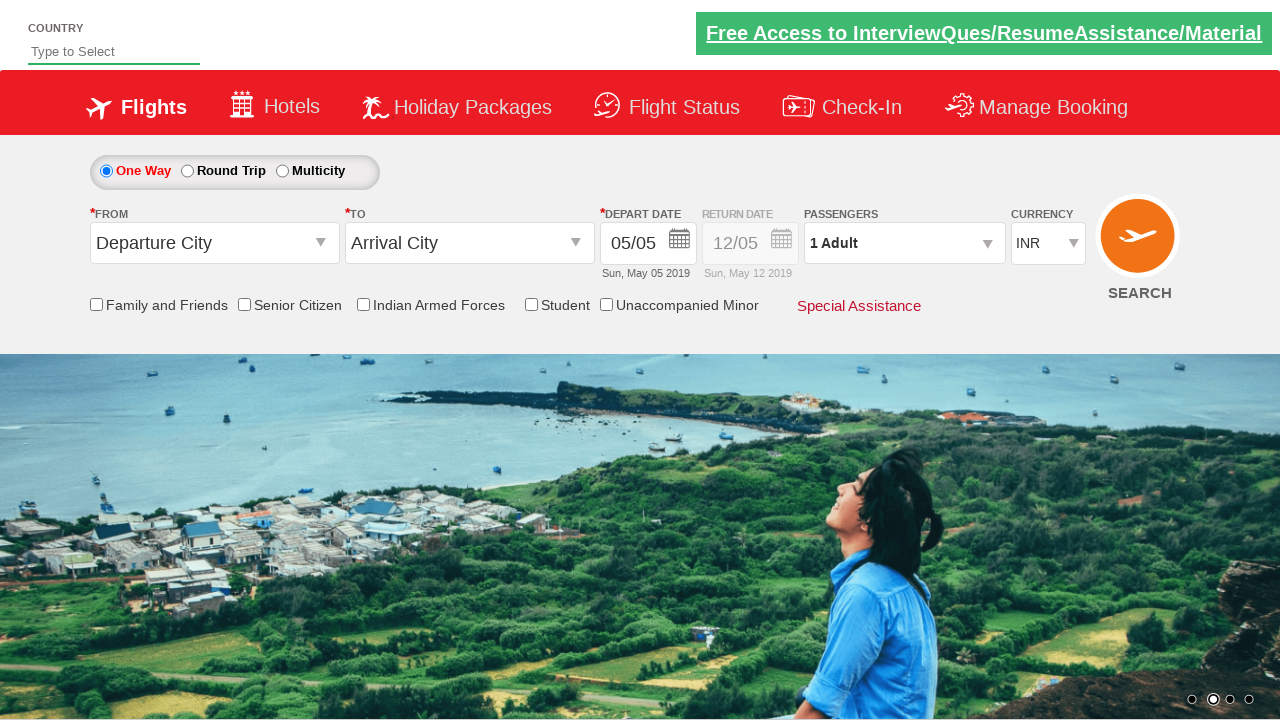

Retrieved style attribute before round trip selection: display: block; opacity: 0.5;
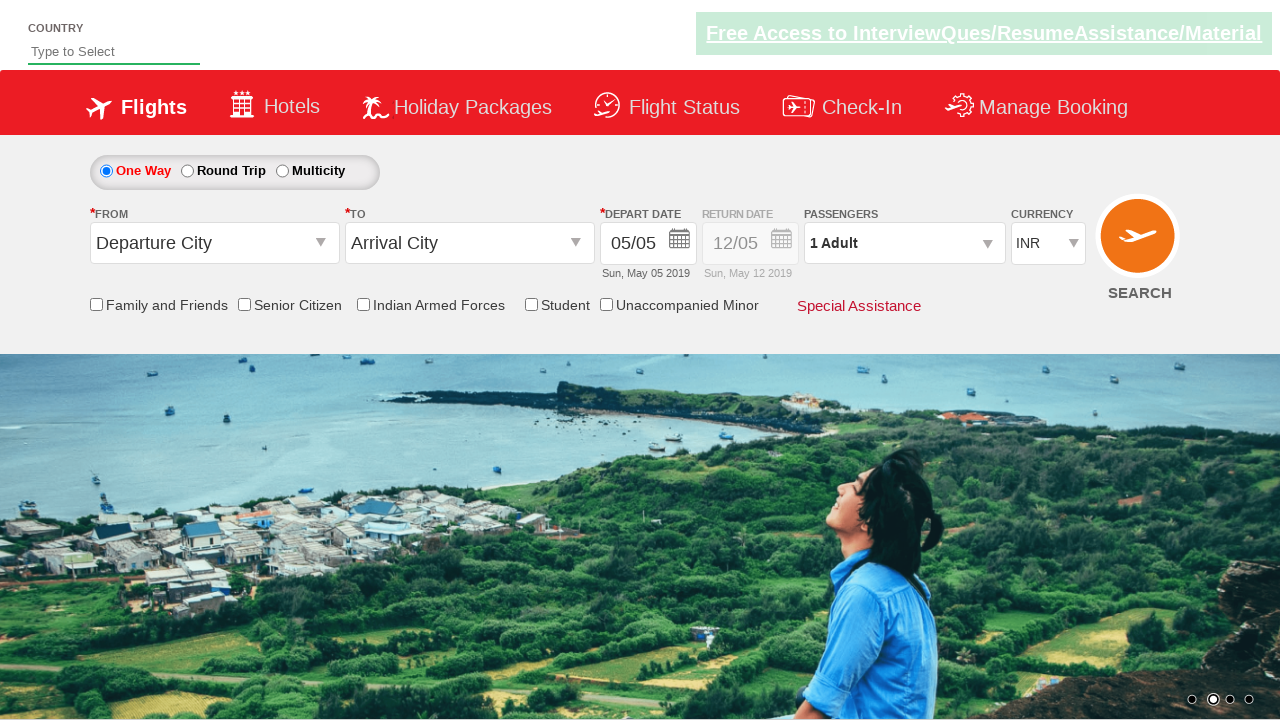

Clicked round trip radio button at (187, 171) on #ctl00_mainContent_rbtnl_Trip_1
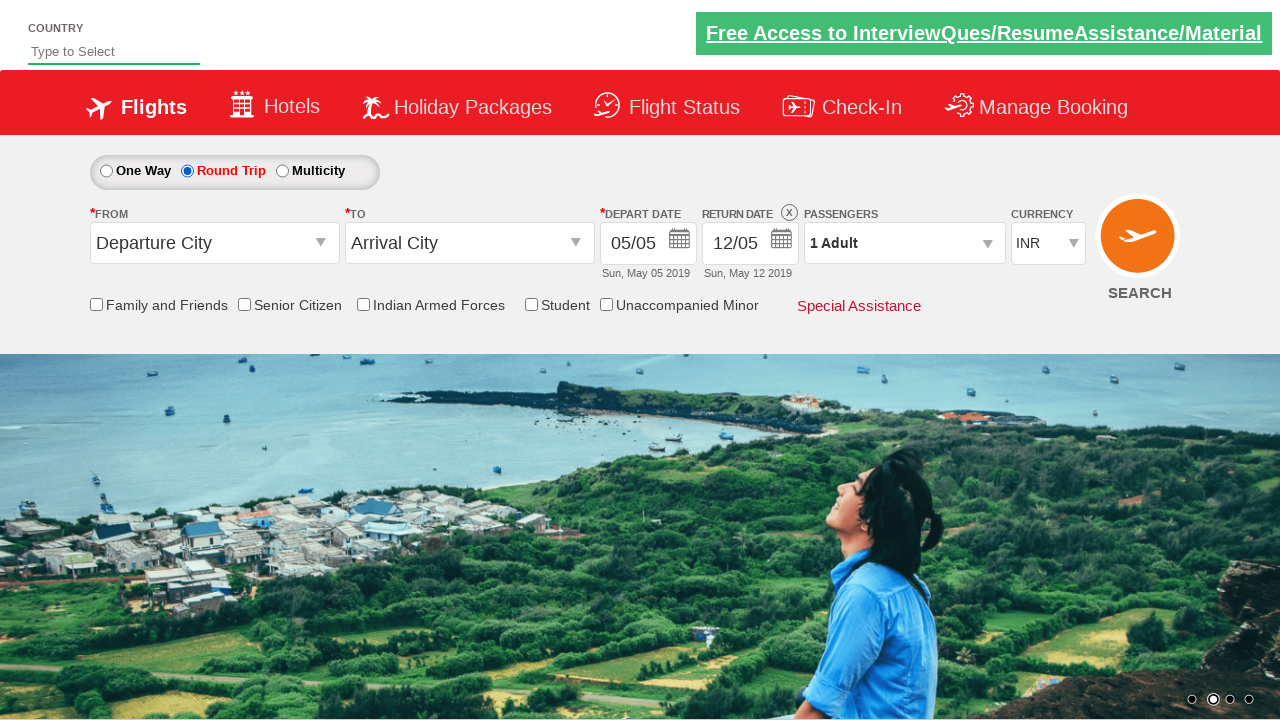

Retrieved style attribute after round trip selection: display: block; opacity: 1;
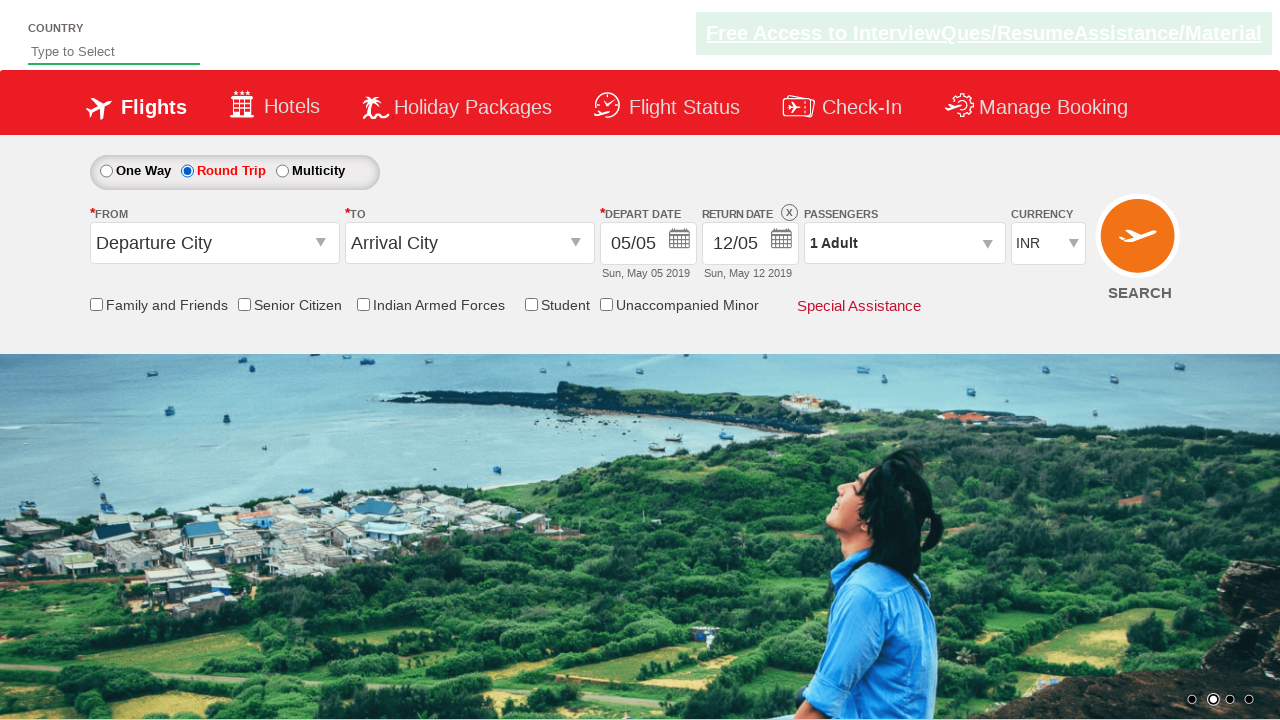

Verified return date field is now enabled (style contains '1' for opacity: 1)
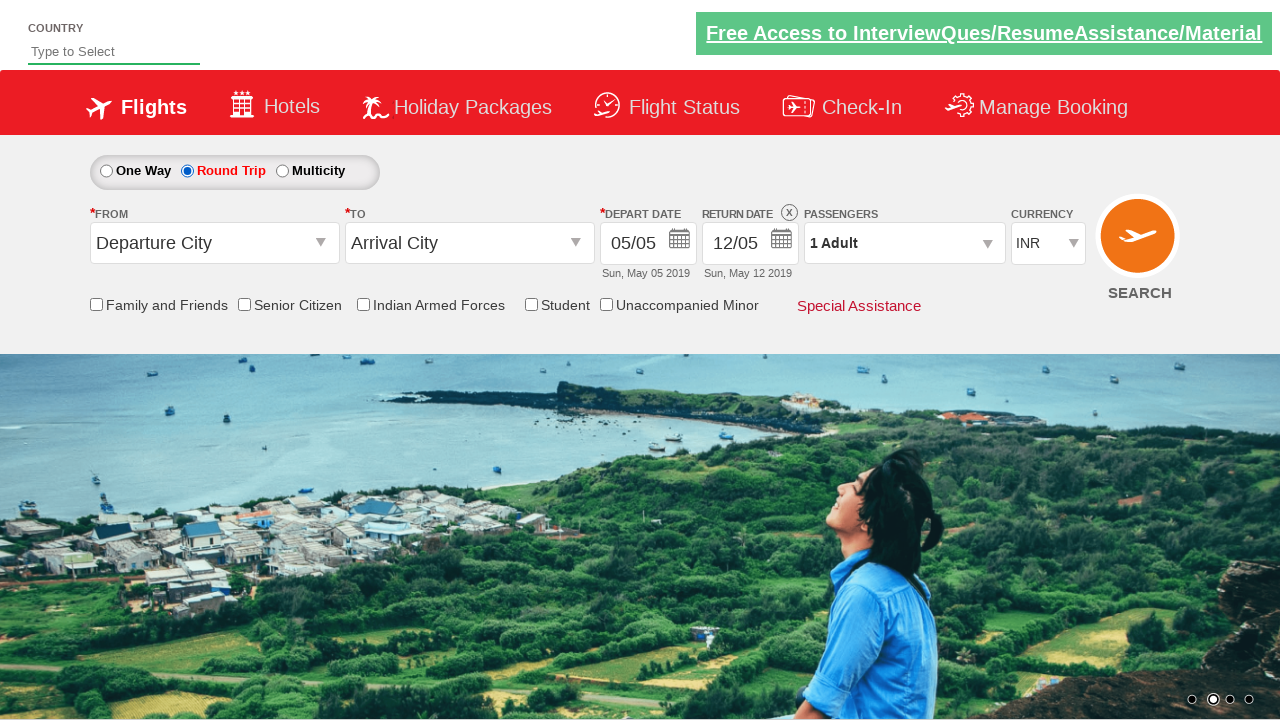

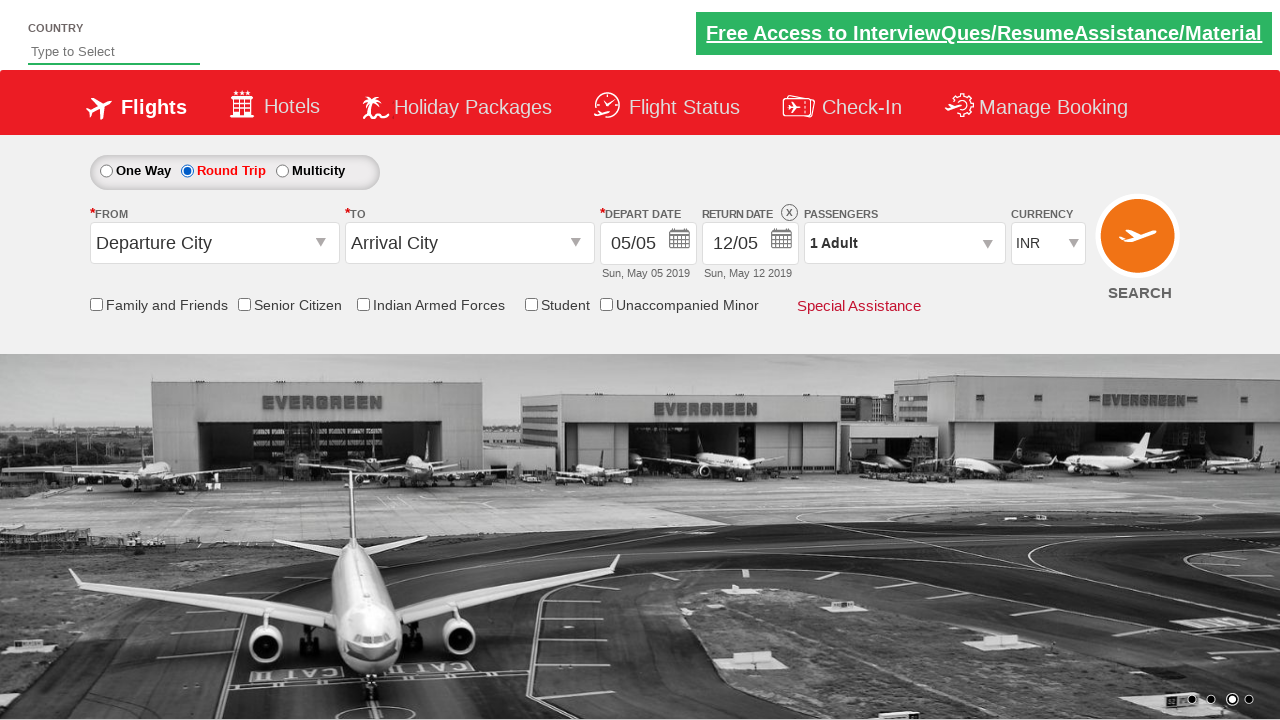